Tests checking if an element is present in the DOM

Starting URL: http://web-auto.github.io/wtf-util/test/page.html

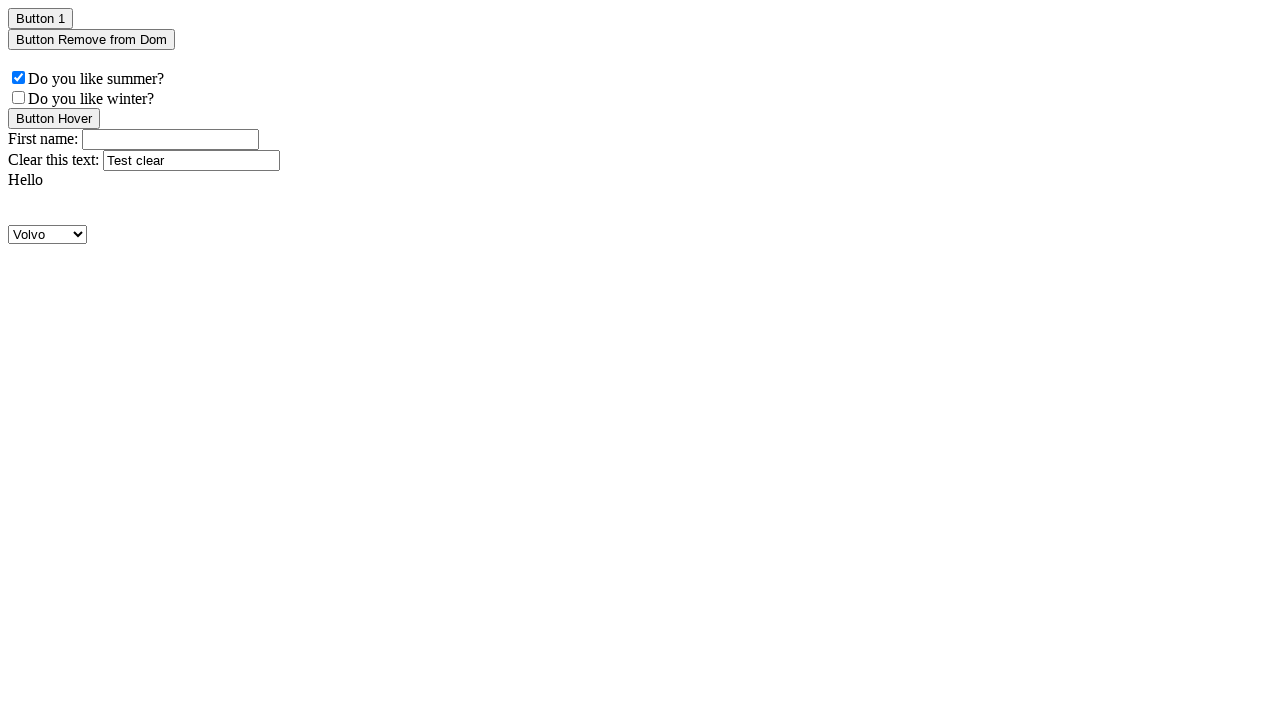

Verified that button element with class 'button1' is present in the DOM
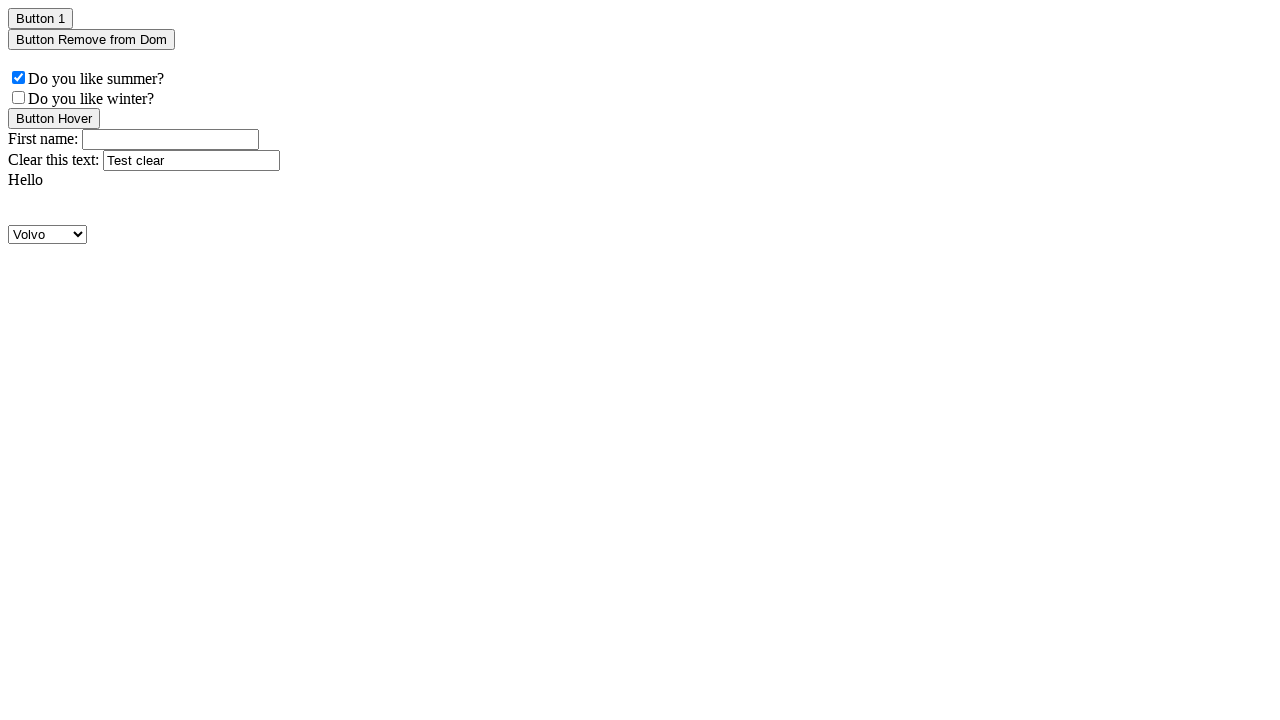

Located parent element with class 'parent'
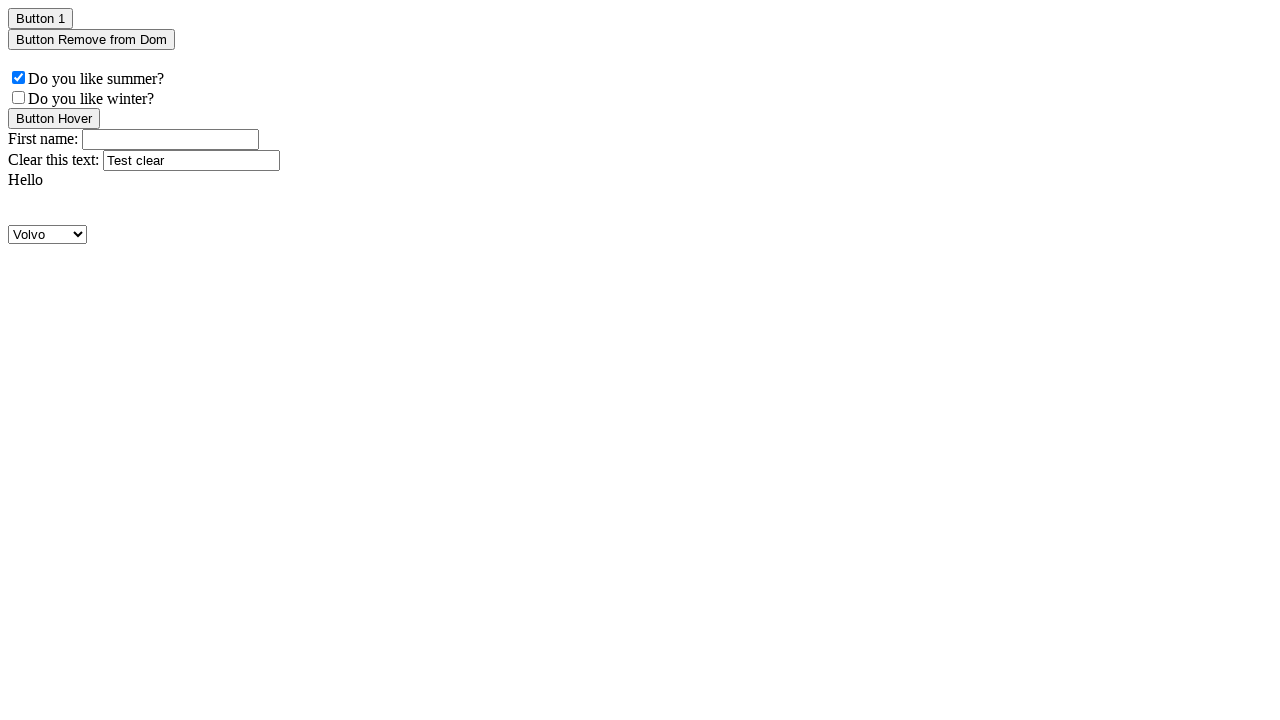

Verified that button element with class 'button1' is present within the parent element
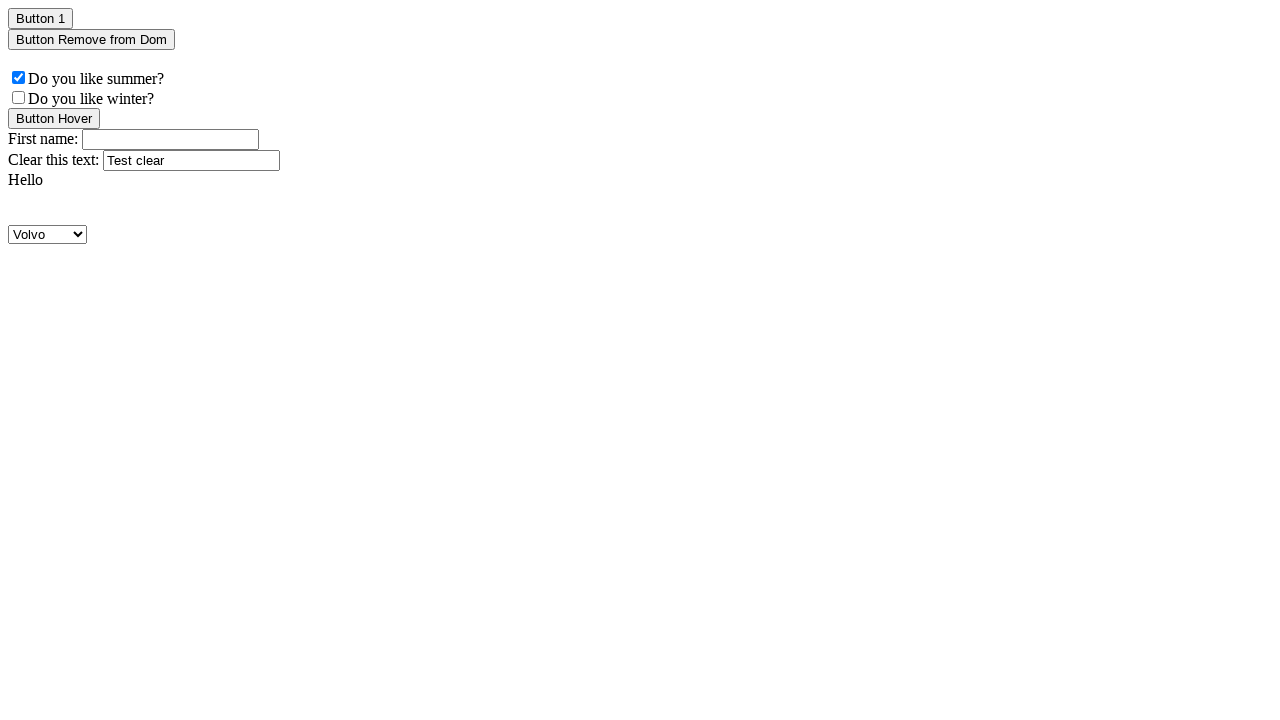

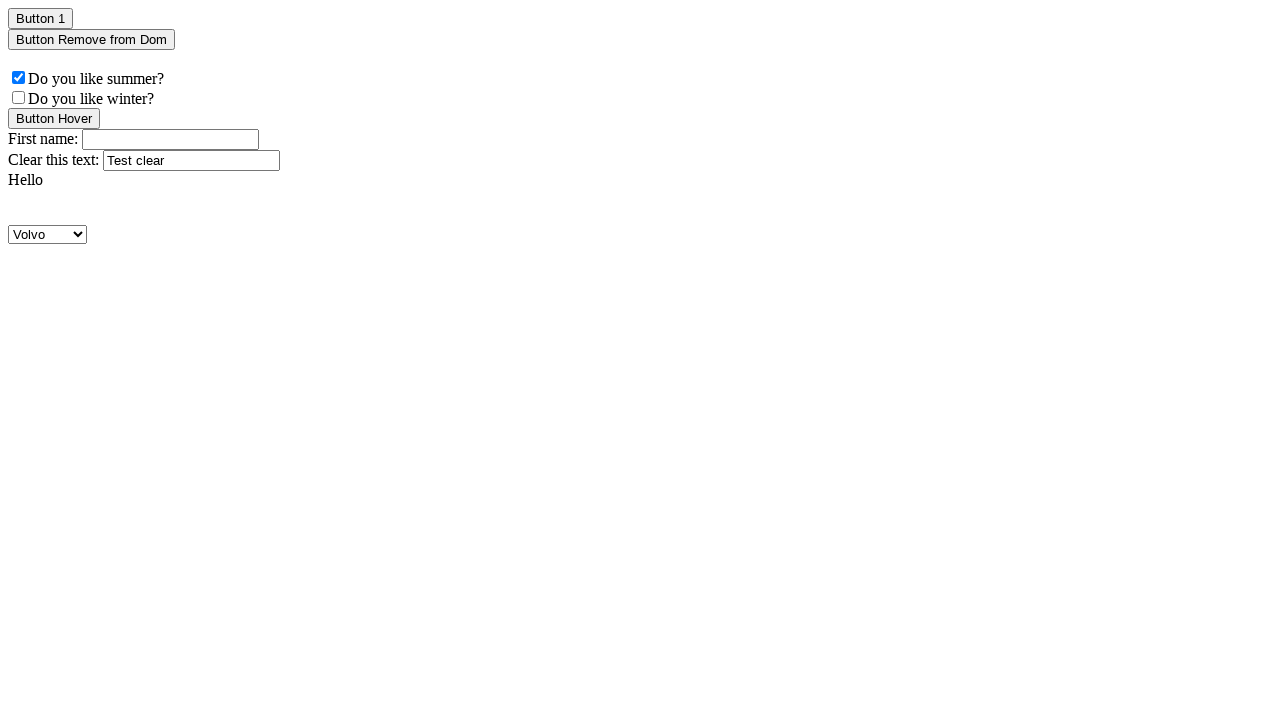